Navigates to jQuery UI Button demo page and clicks on a button element

Starting URL: https://jqueryui.com

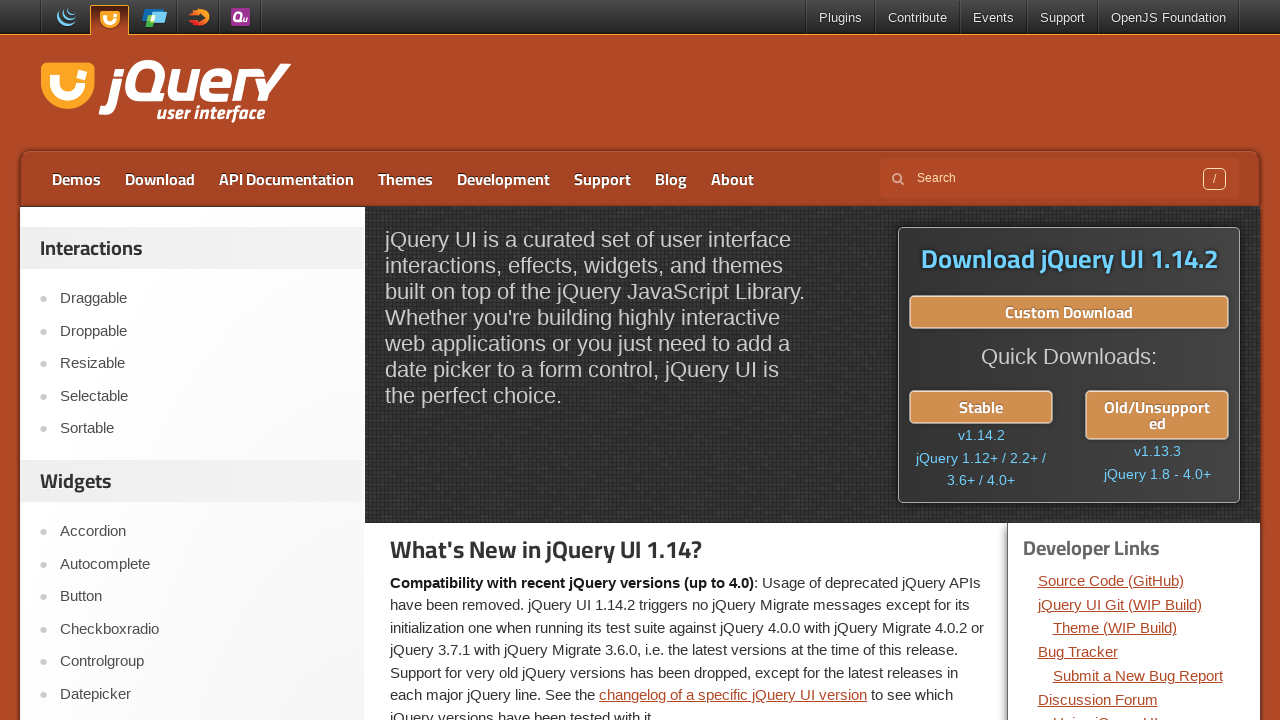

Clicked on Button link to navigate to jQuery UI Button demo page at (202, 597) on xpath=//a[text() = 'Button']
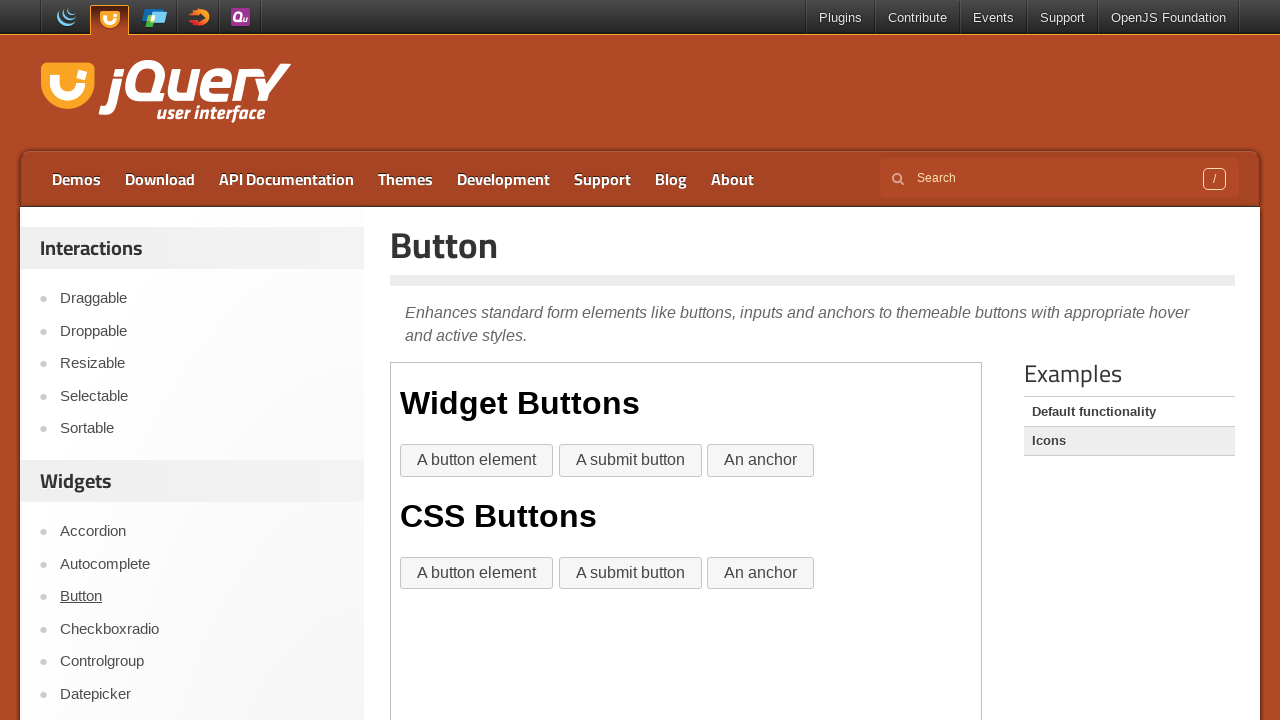

Located iframe containing the demo
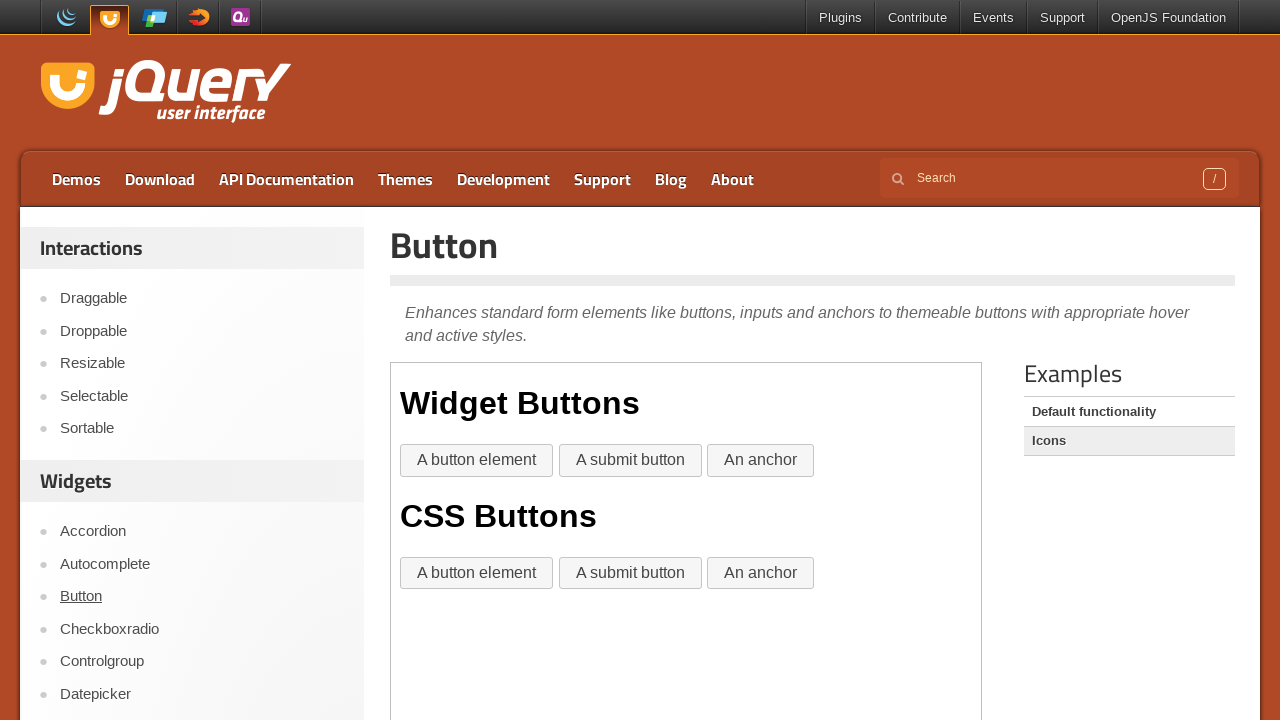

Clicked on button element within the demo iframe at (477, 461) on iframe >> nth=0 >> internal:control=enter-frame >> xpath=//button[contains(text(
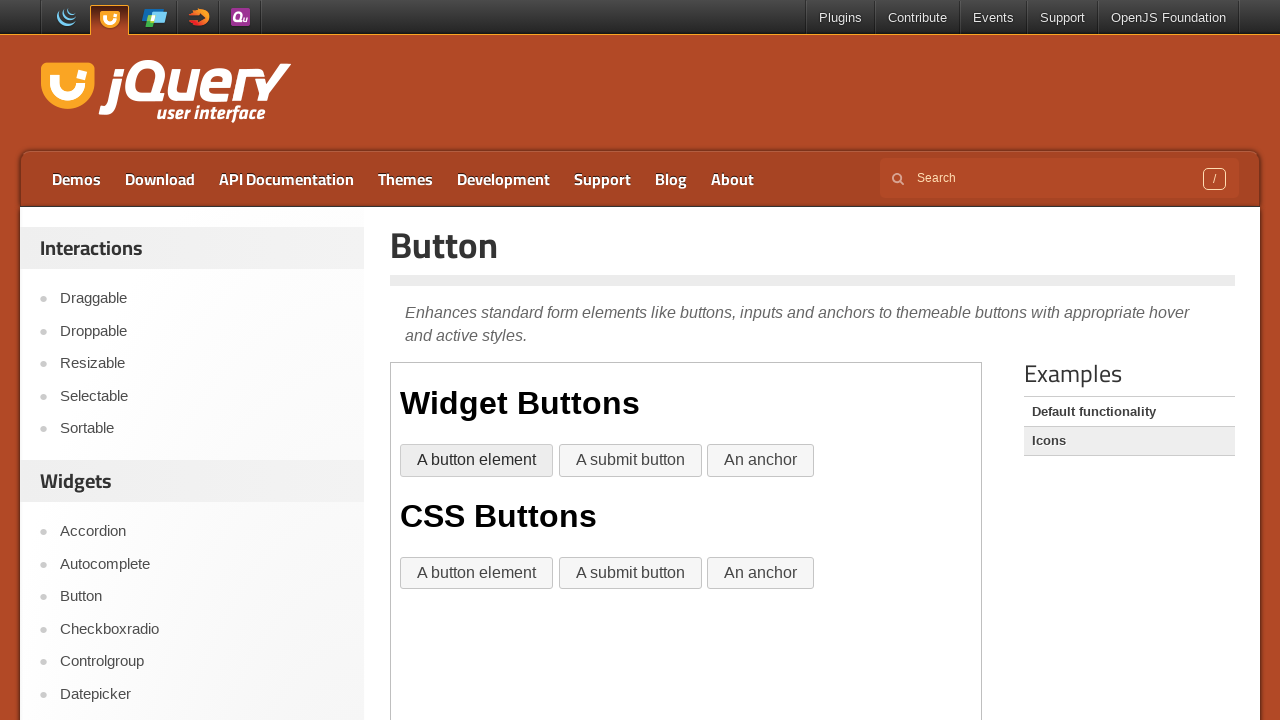

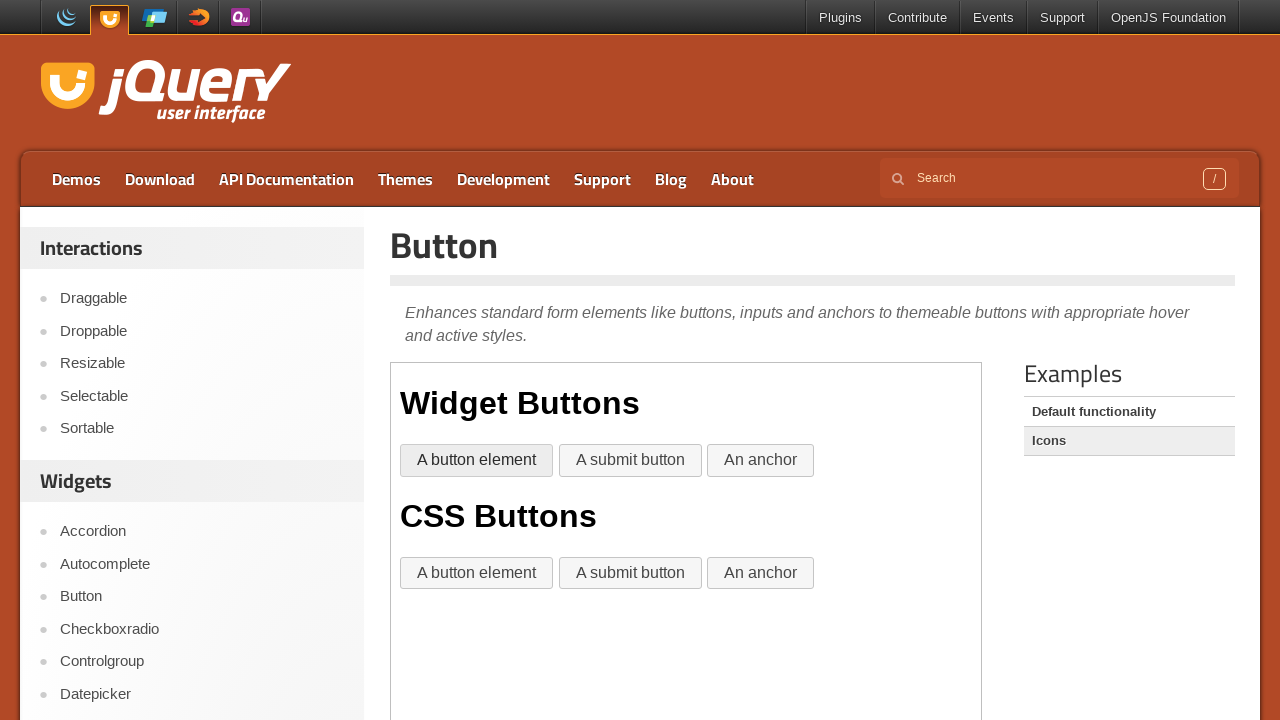